Tests navigation by clicking a link with specific text derived from a mathematical calculation, then fills out a registration form with personal information (first name, last name, city, country) and submits it.

Starting URL: http://suninjuly.github.io/find_link_text

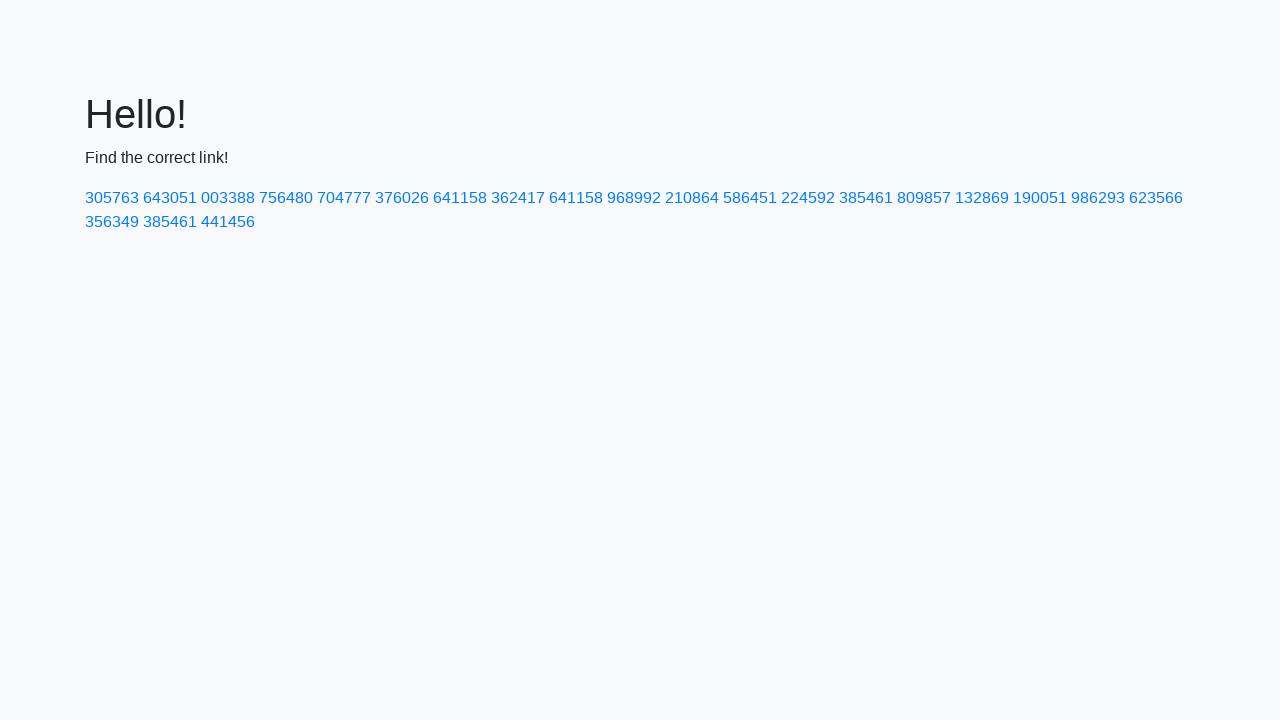

Clicked link with calculated text '224592' at (808, 198) on a:has-text('224592')
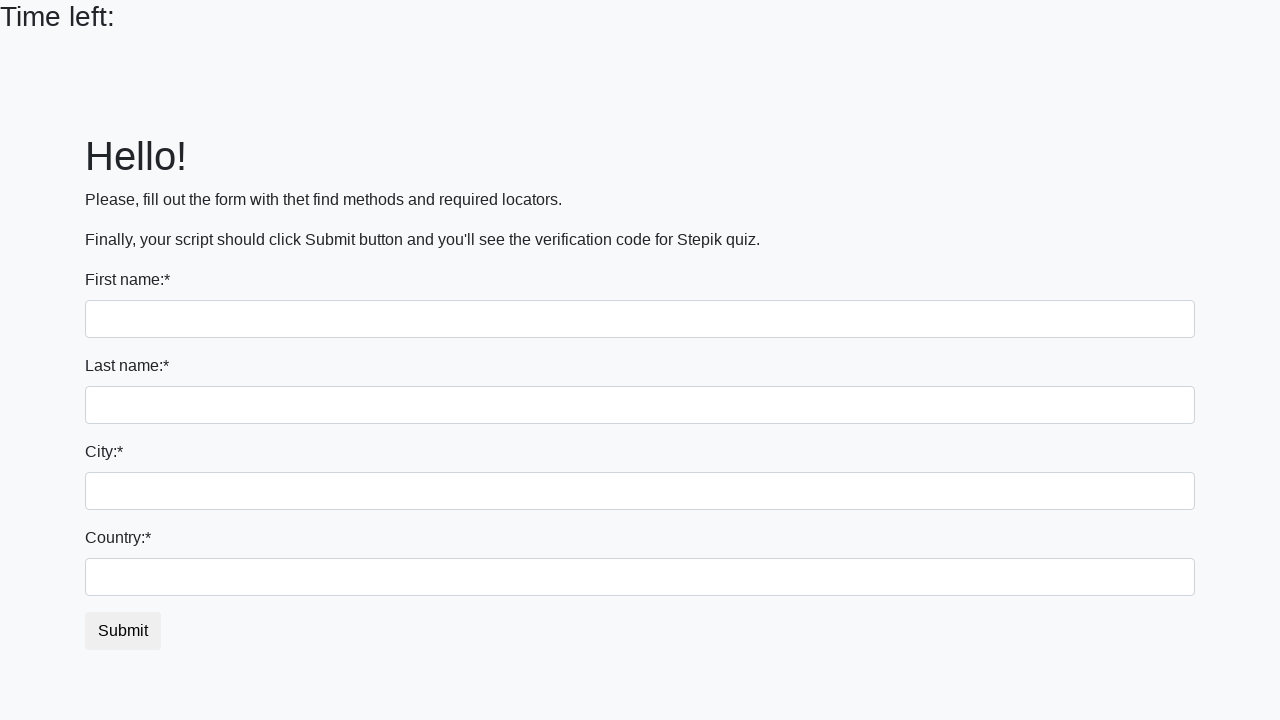

Filled first name field with 'Alex' on input[name='first_name']
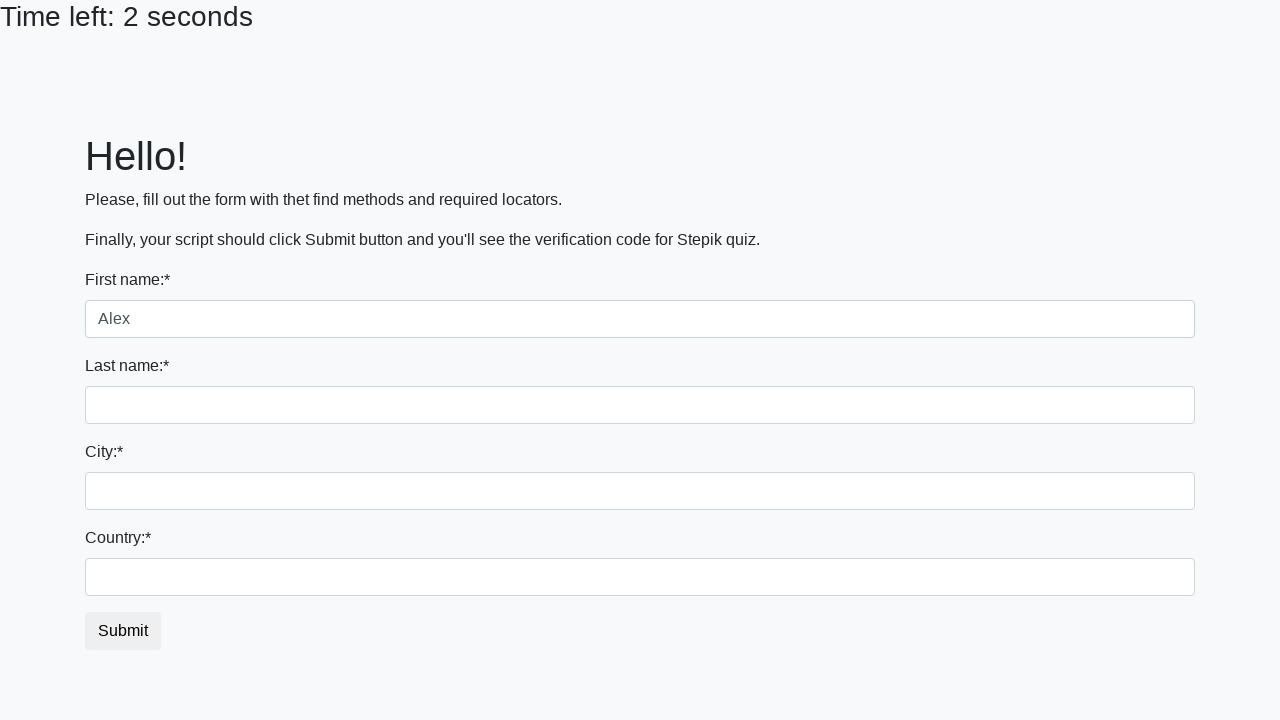

Filled last name field with 'Smith' on input[name='last_name']
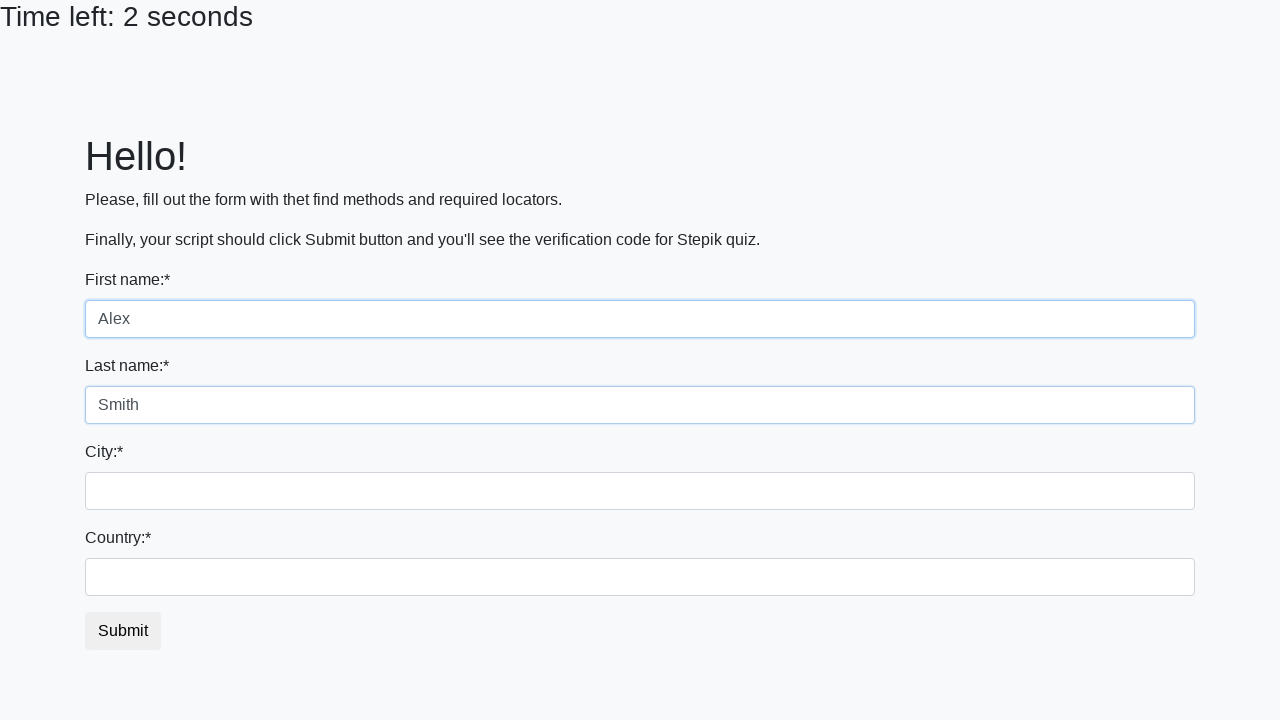

Filled city field with 'Moscow' on .city
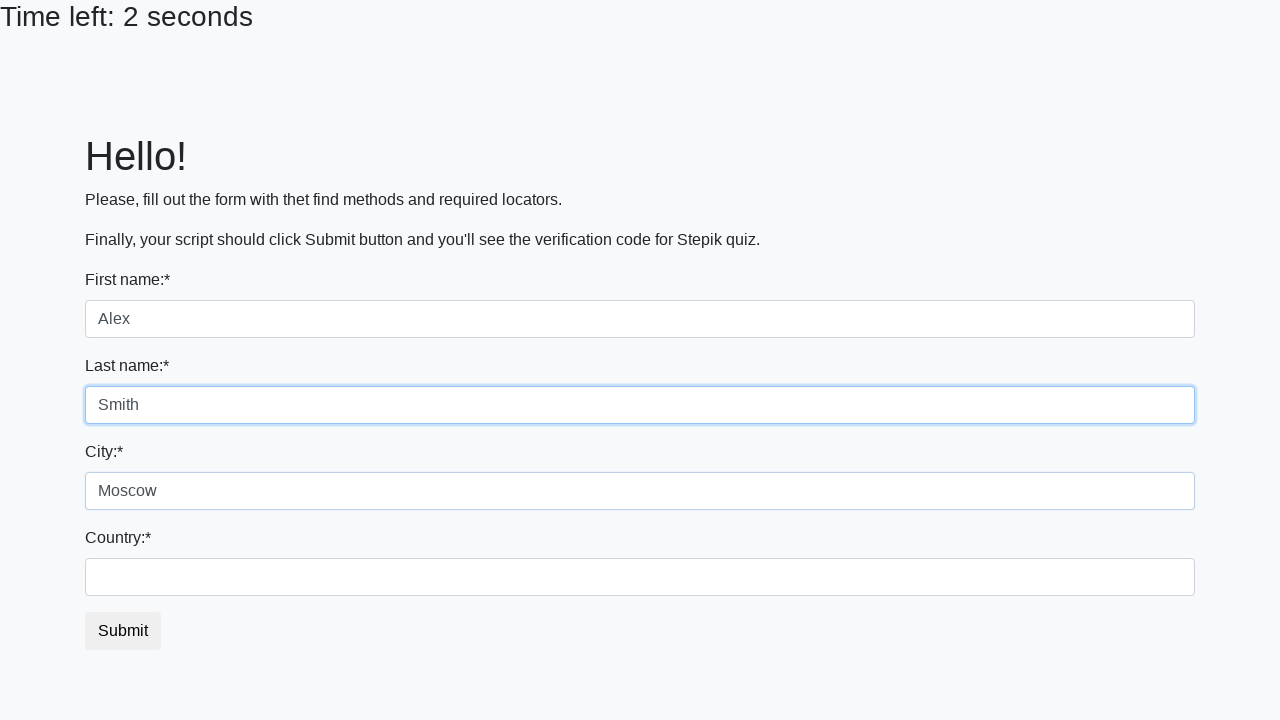

Filled country field with 'Russia' on #country
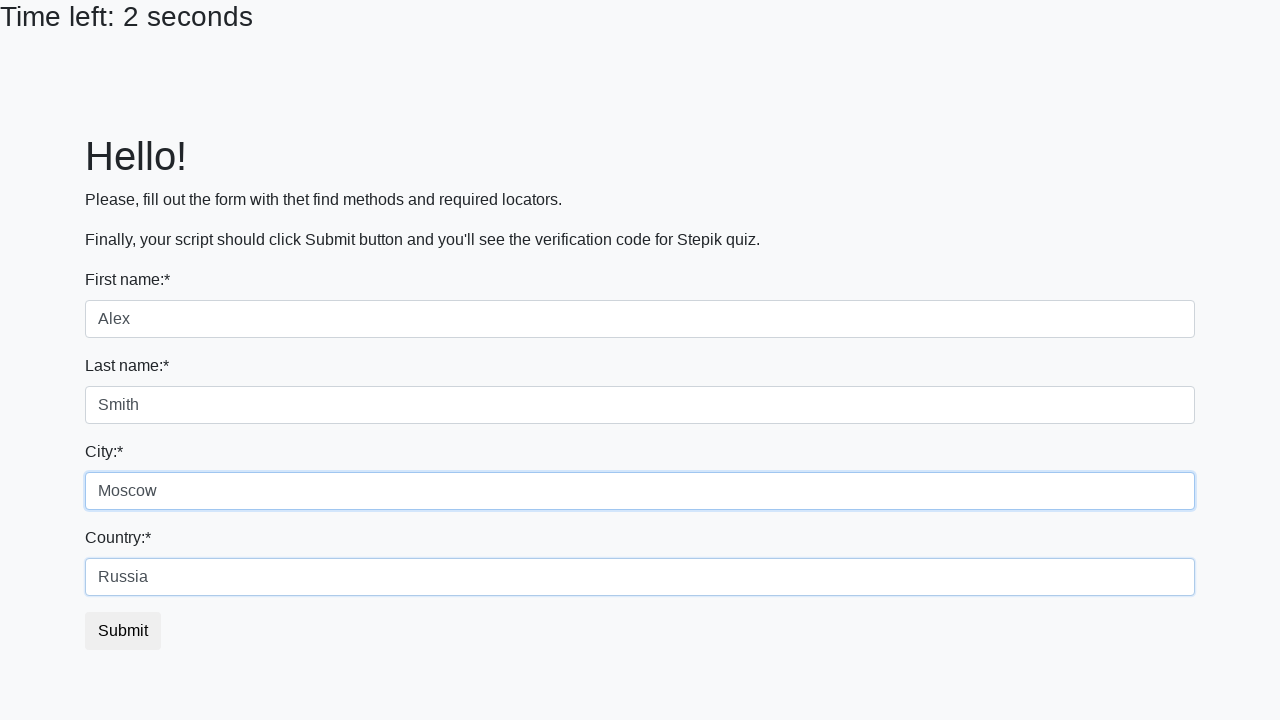

Clicked submit button to complete registration form at (123, 631) on button.btn
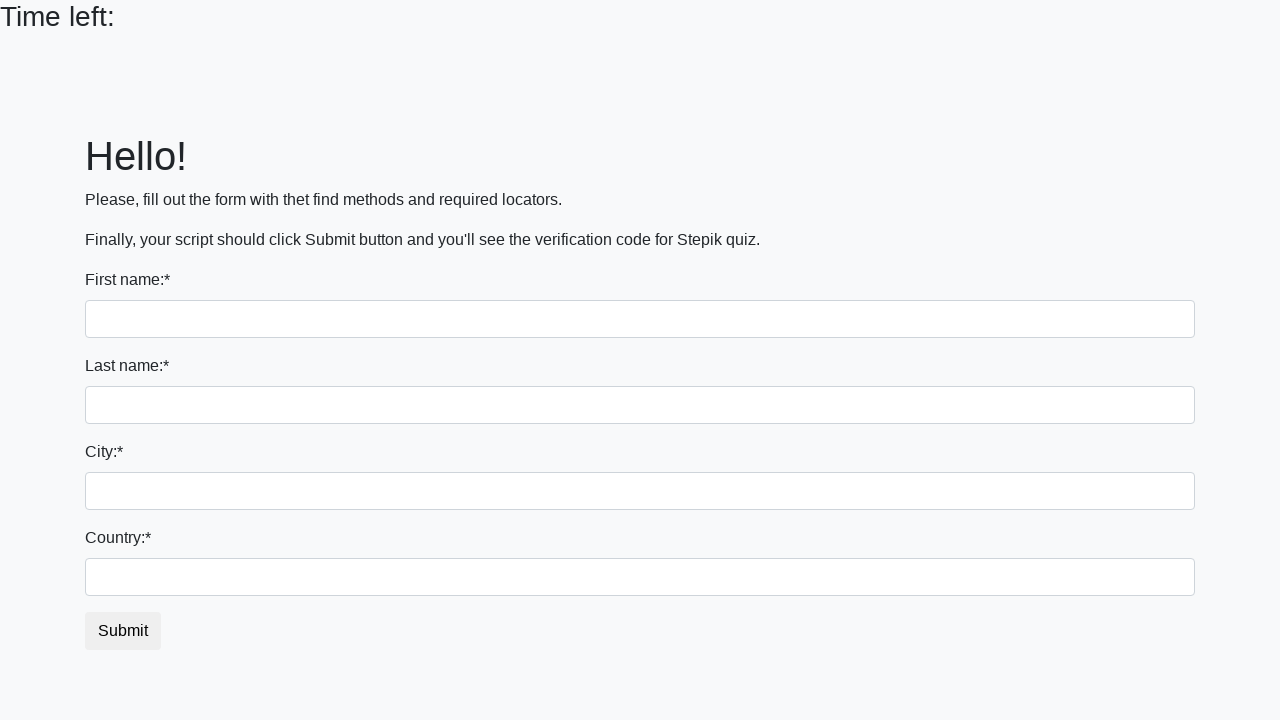

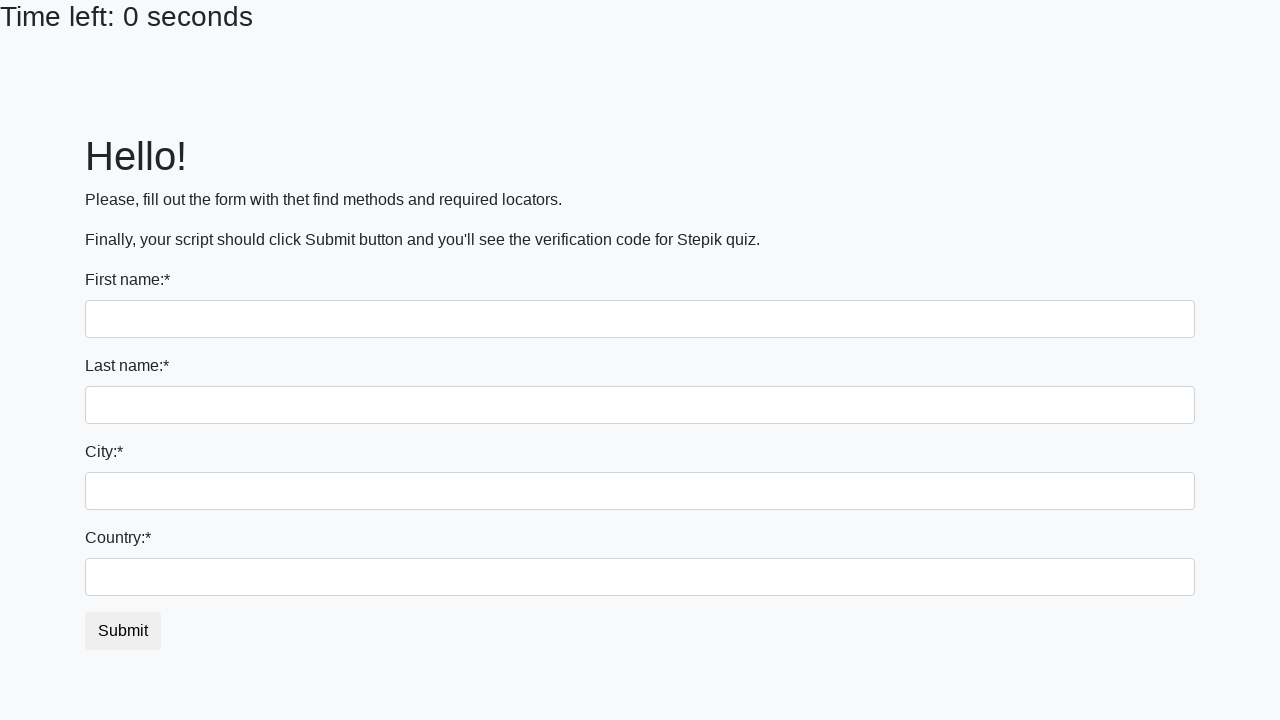